Tests checkbox selection by checking a specific checkbox option

Starting URL: https://testpages.herokuapp.com/styled/basic-html-form-test.html

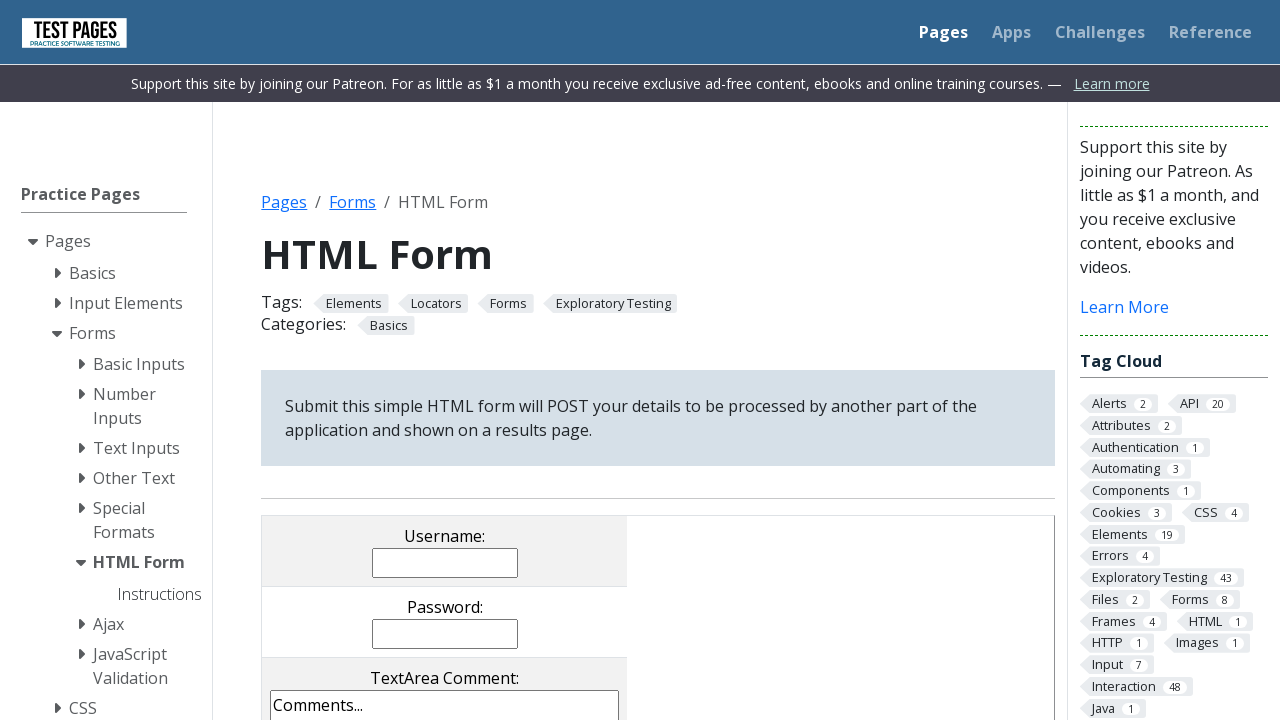

Navigated to basic HTML form test page
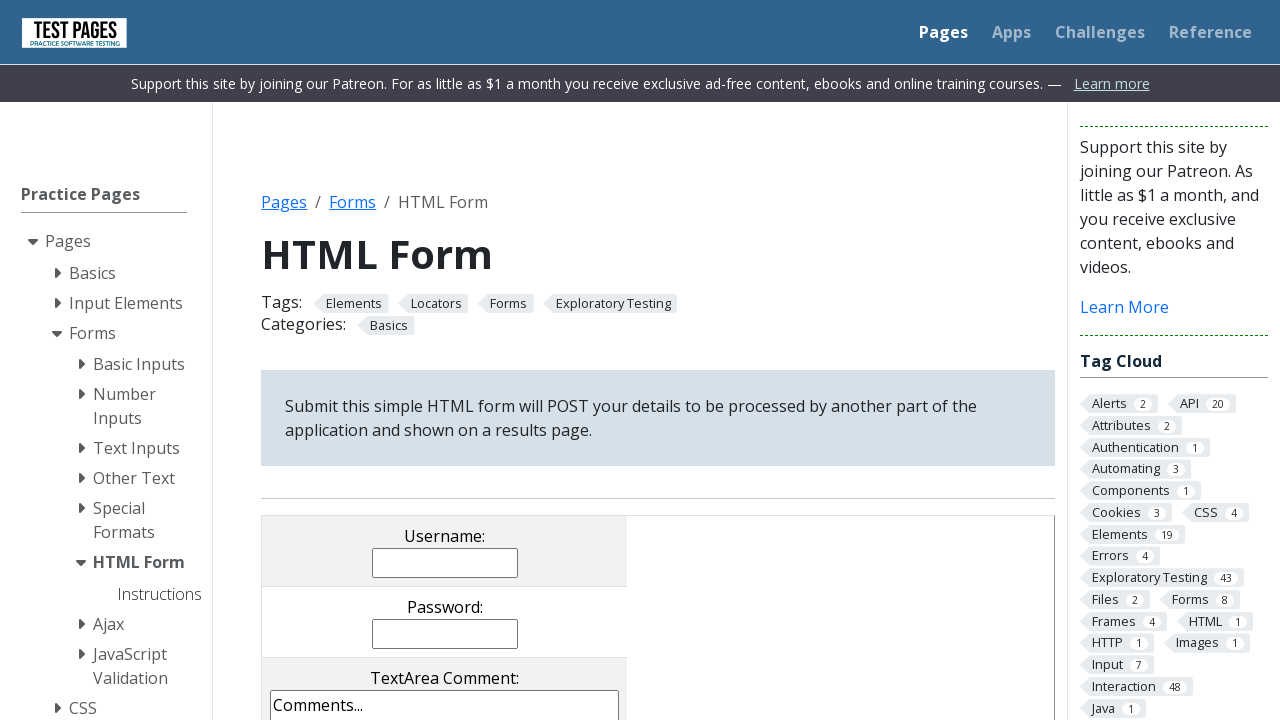

Located checkbox with value 'cb2'
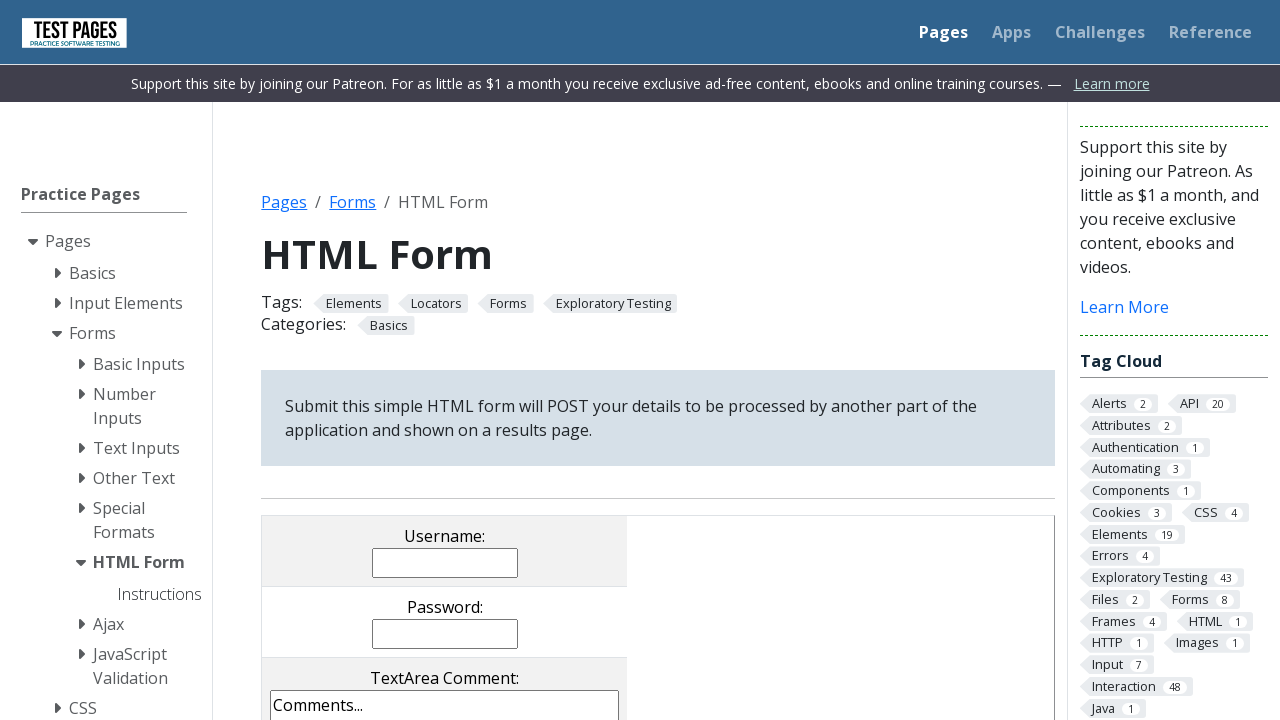

Checked the checkbox with value 'cb2' at (402, 360) on xpath=//input[@value='cb2']
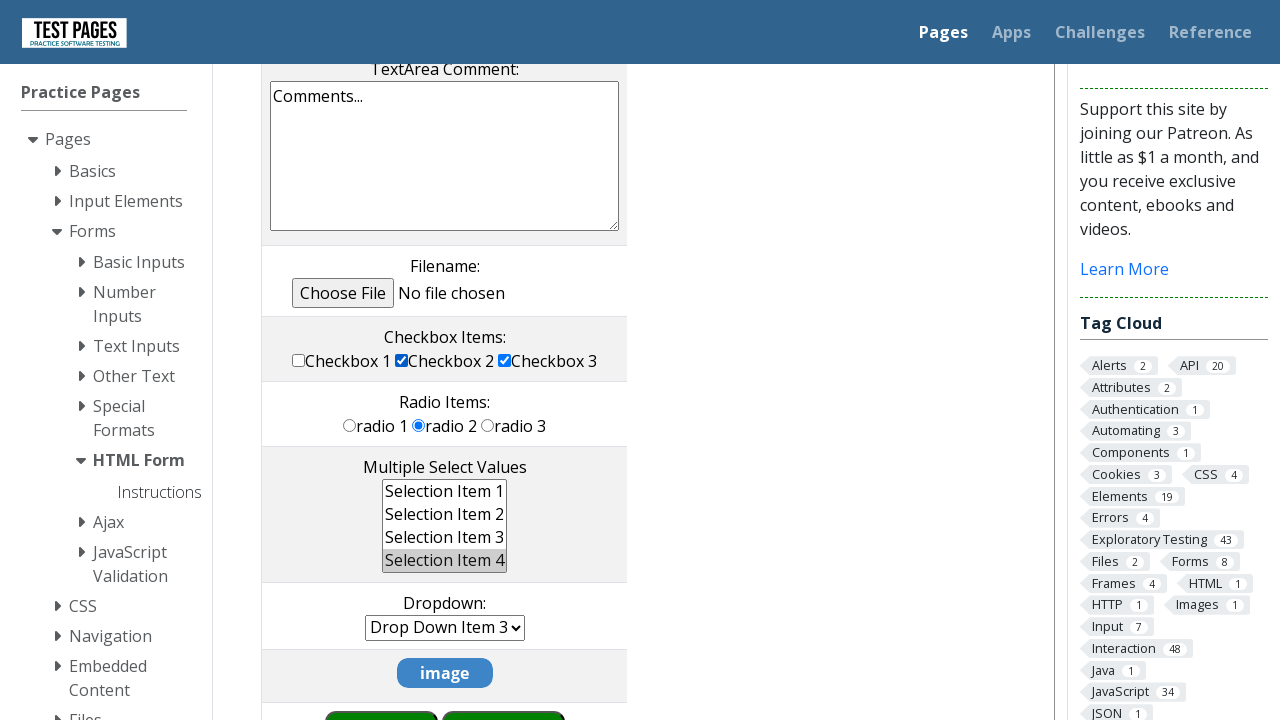

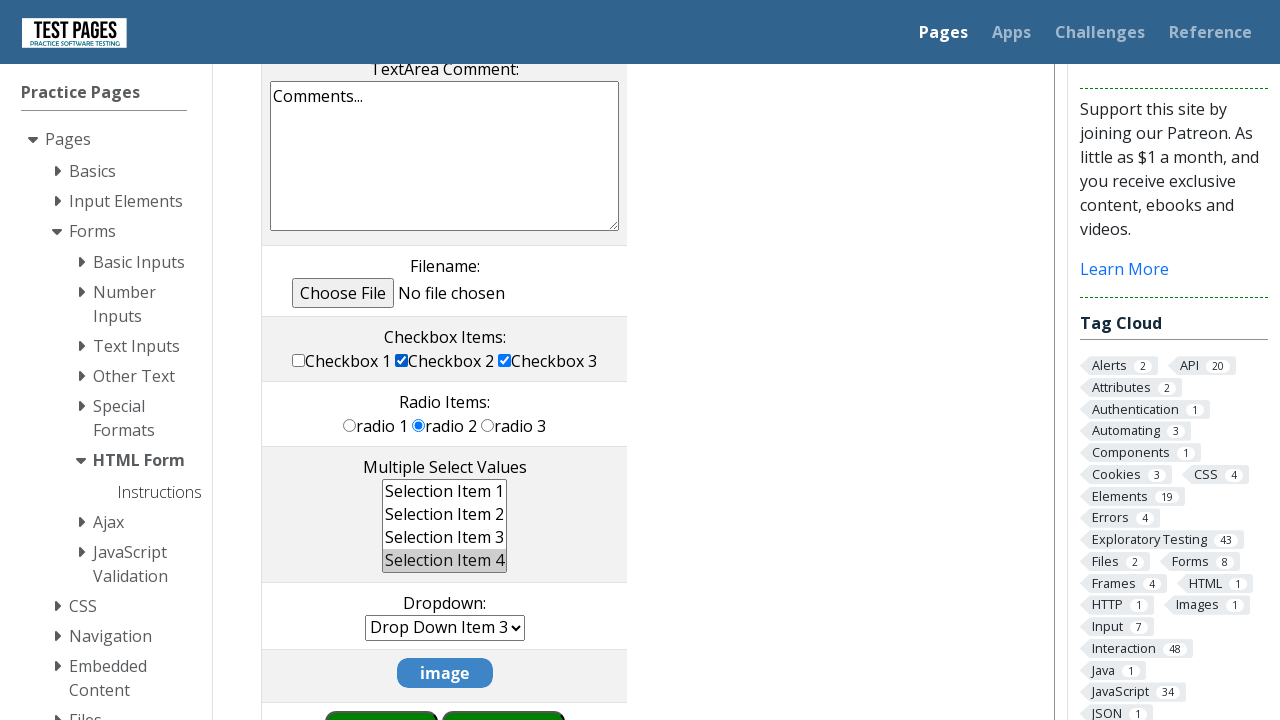